Tests radio button automation by finding radio button elements with ID "male", checking if they are visible (position x != 0), and clicking on the visible ones.

Starting URL: http://seleniumpractise.blogspot.com/2016/08/how-to-automate-radio-button-in.html

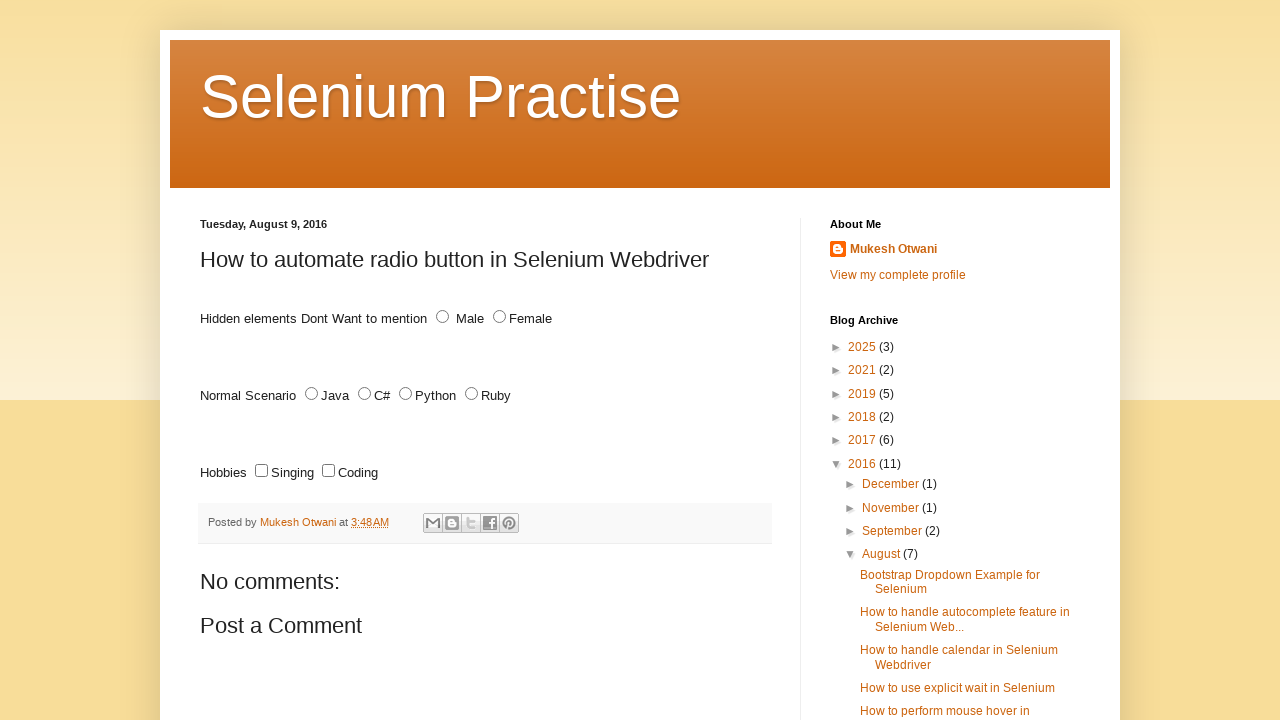

Navigated to radio button automation practice page
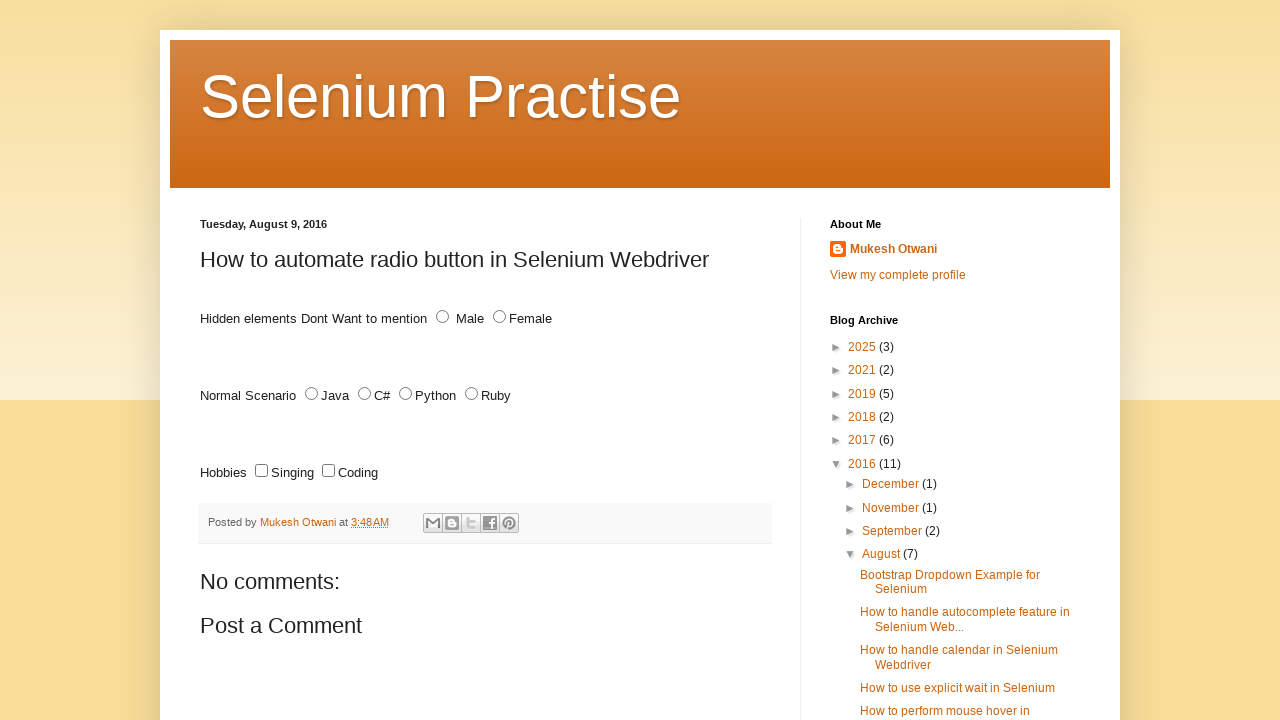

Located all radio button elements with ID 'male'
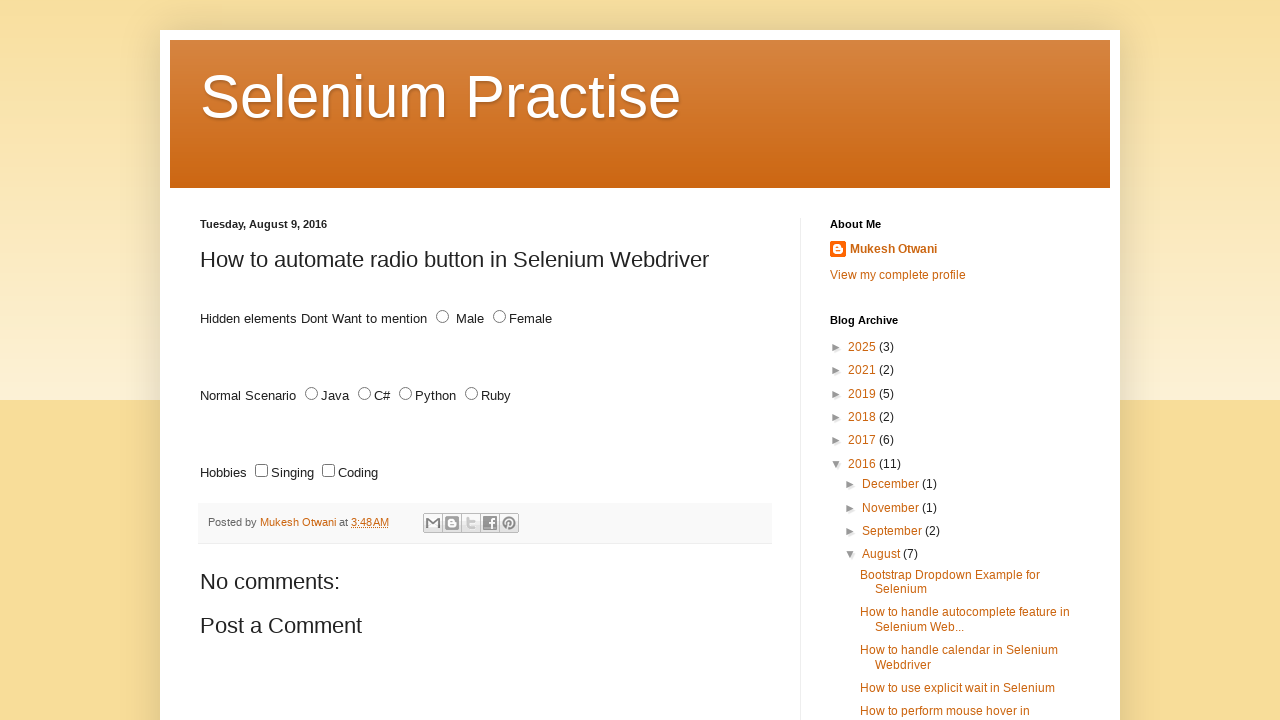

Retrieved bounding box for radio button element
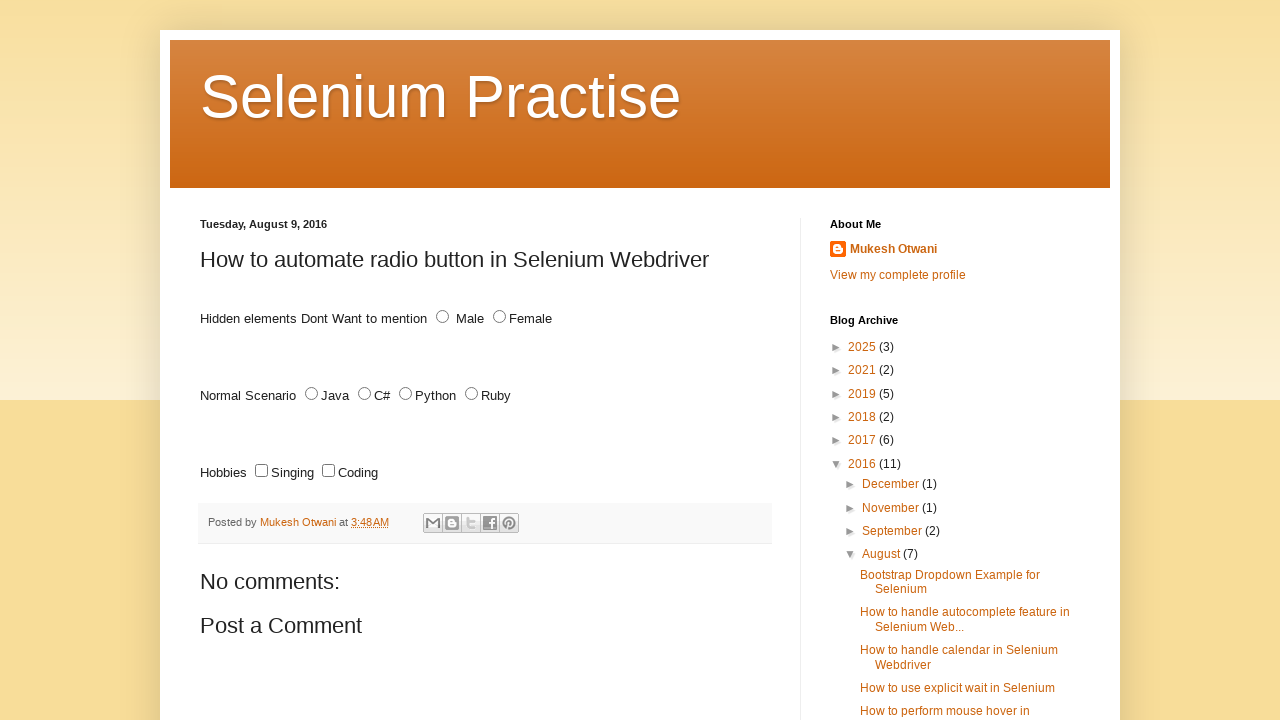

Retrieved bounding box for radio button element
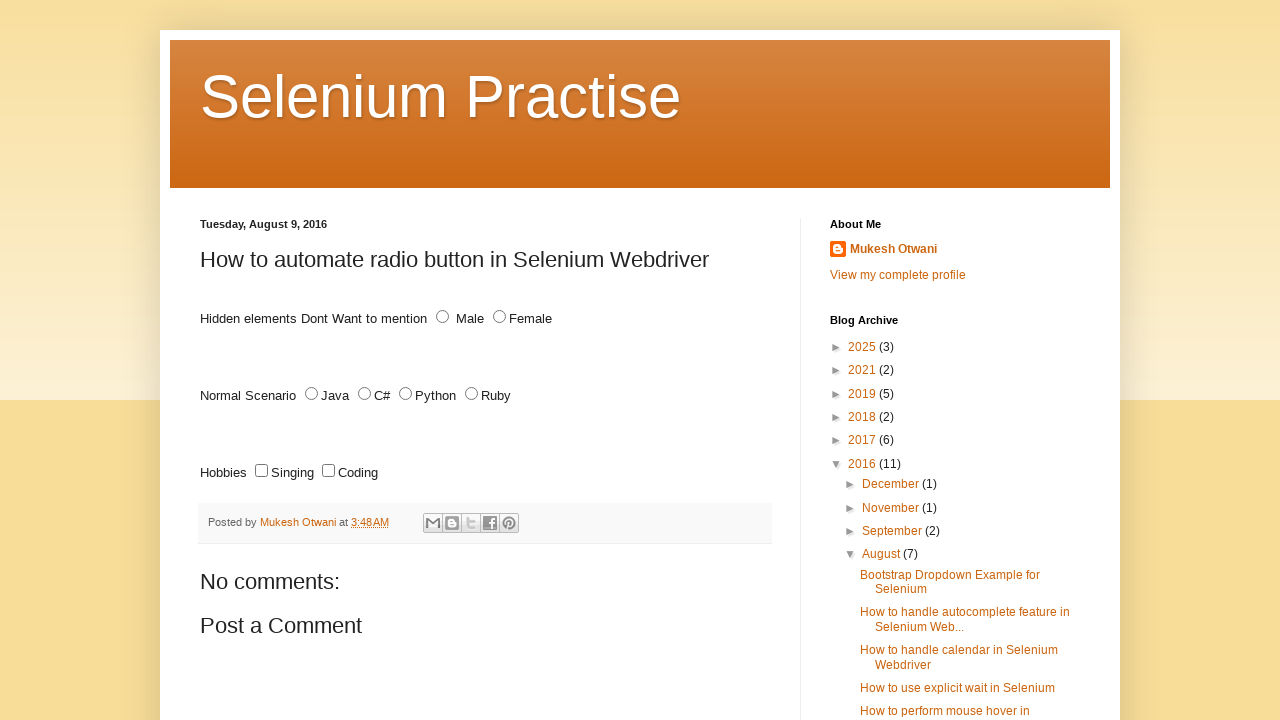

Clicked visible radio button element (x position != 0) at (442, 317) on #male >> nth=1
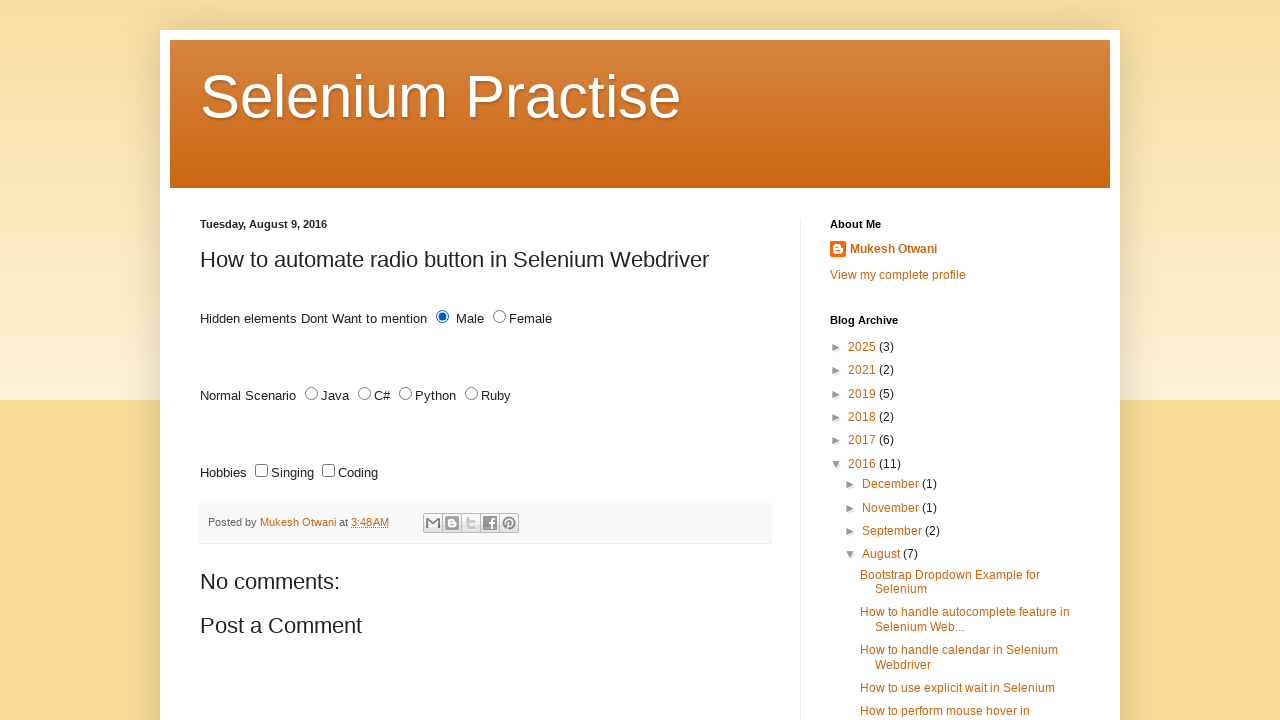

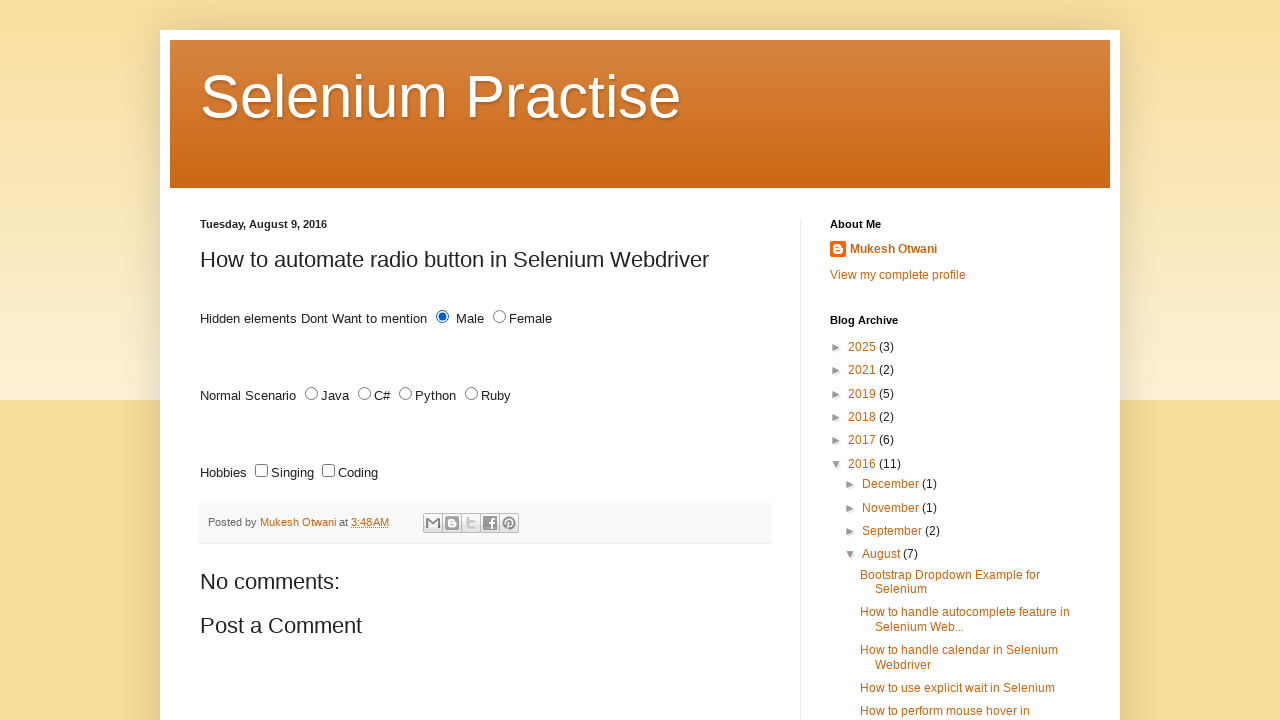